Tests that the home page has exactly three sliders by navigating through Shop and Home pages

Starting URL: https://practice.automationtesting.in/

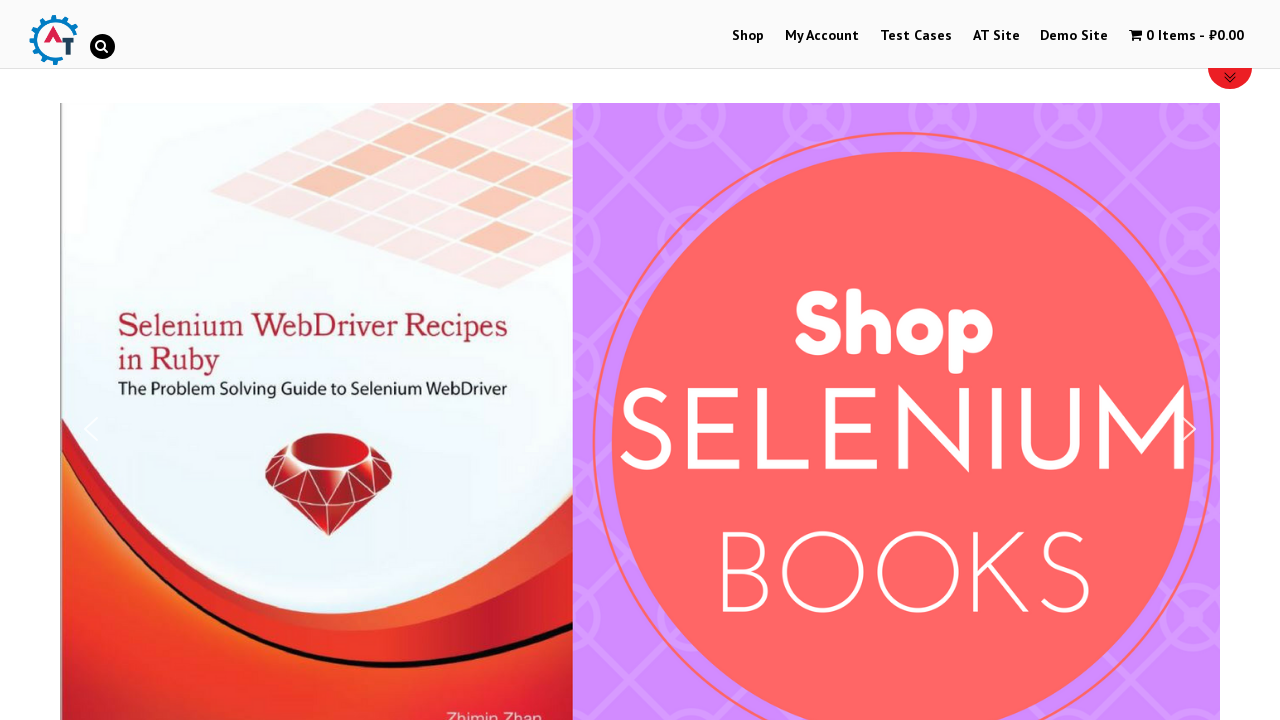

Clicked on Shop link at (748, 36) on text=Shop
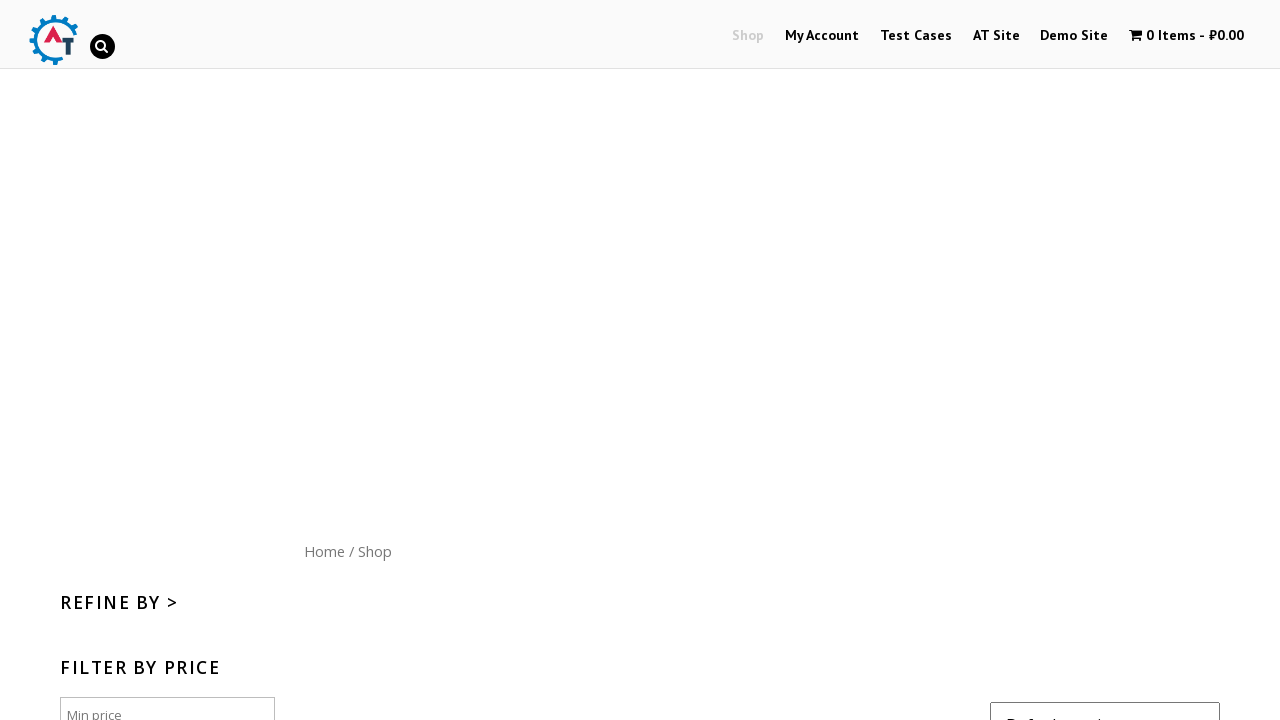

Shop page loaded (networkidle)
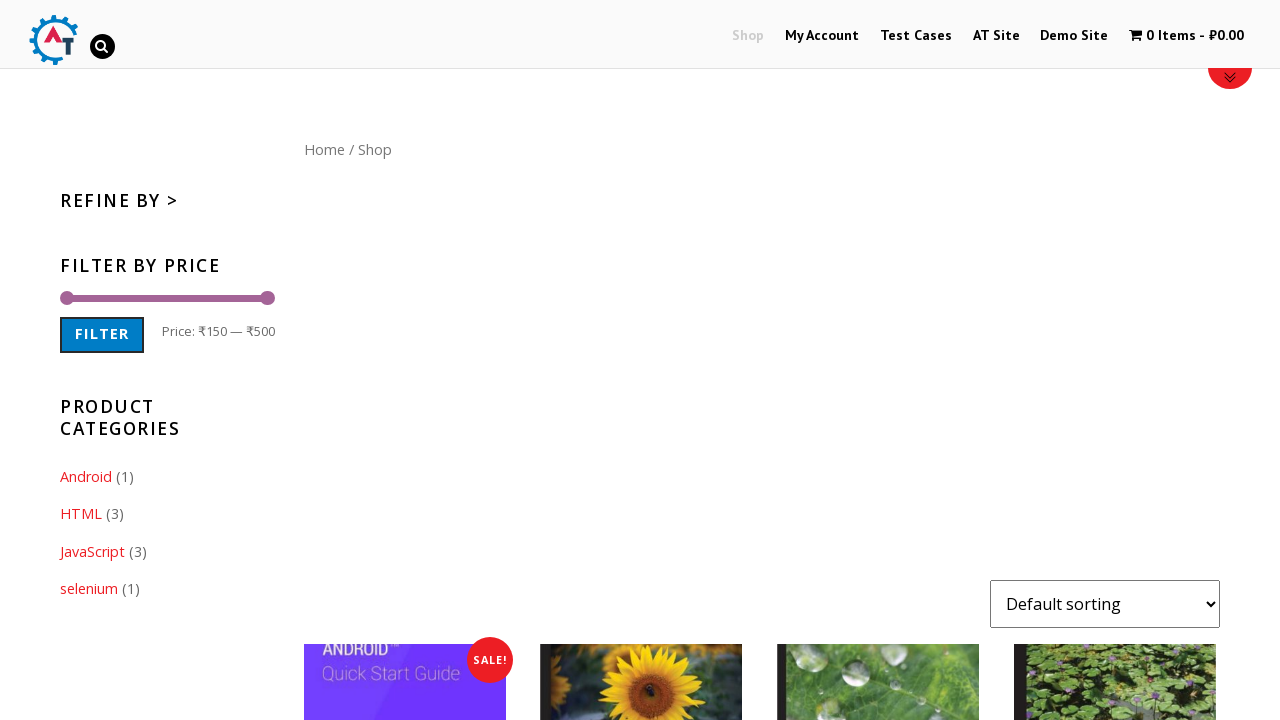

Clicked on Home link at (324, 149) on text=Home
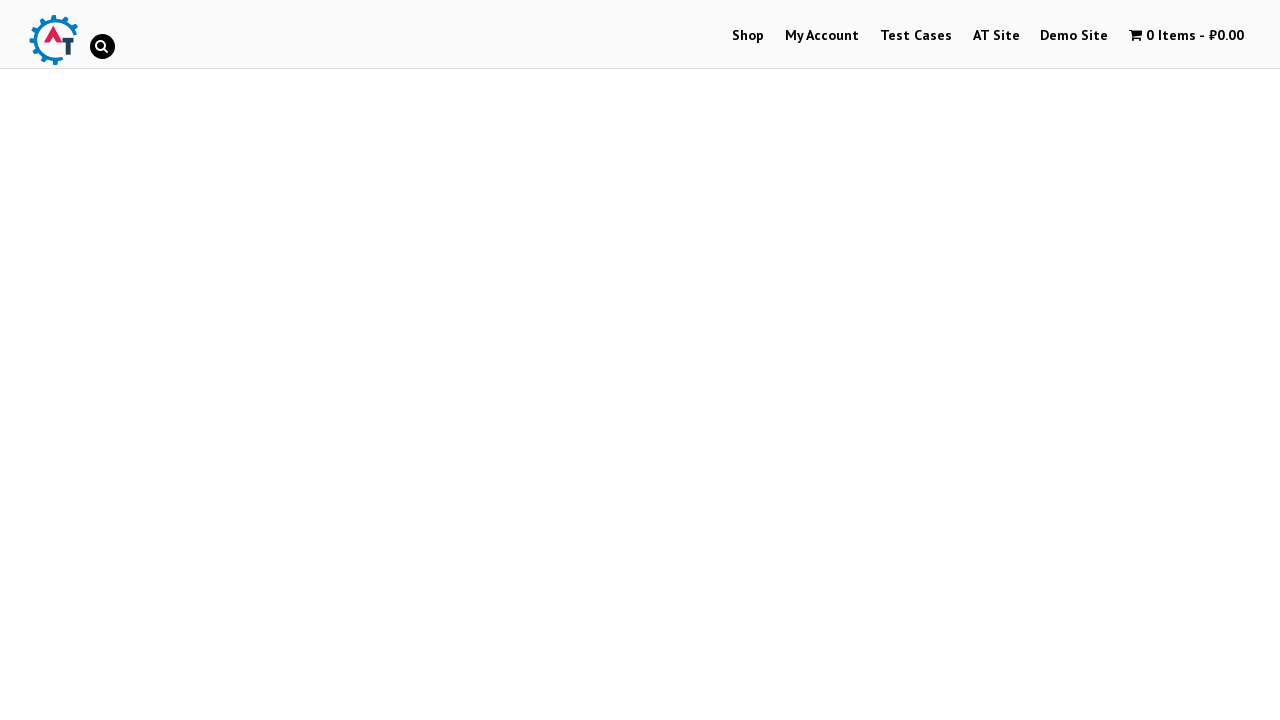

Home page loaded (networkidle)
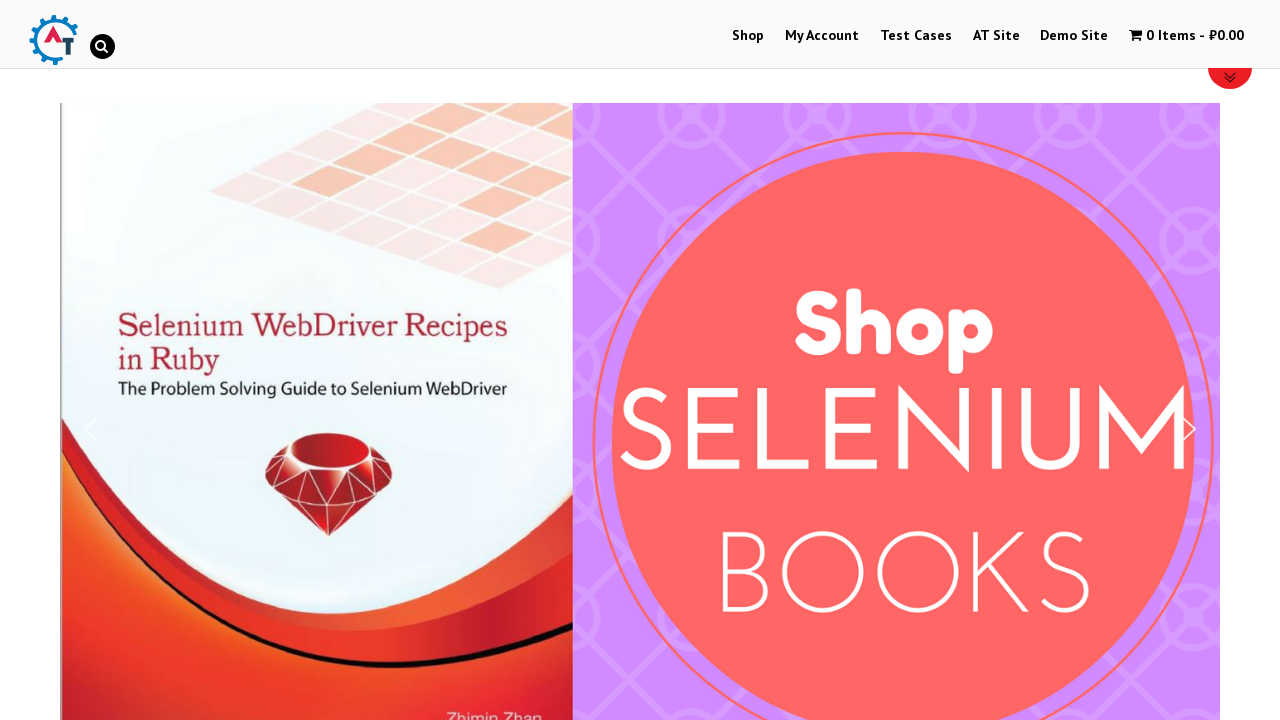

Verified first slider element is present
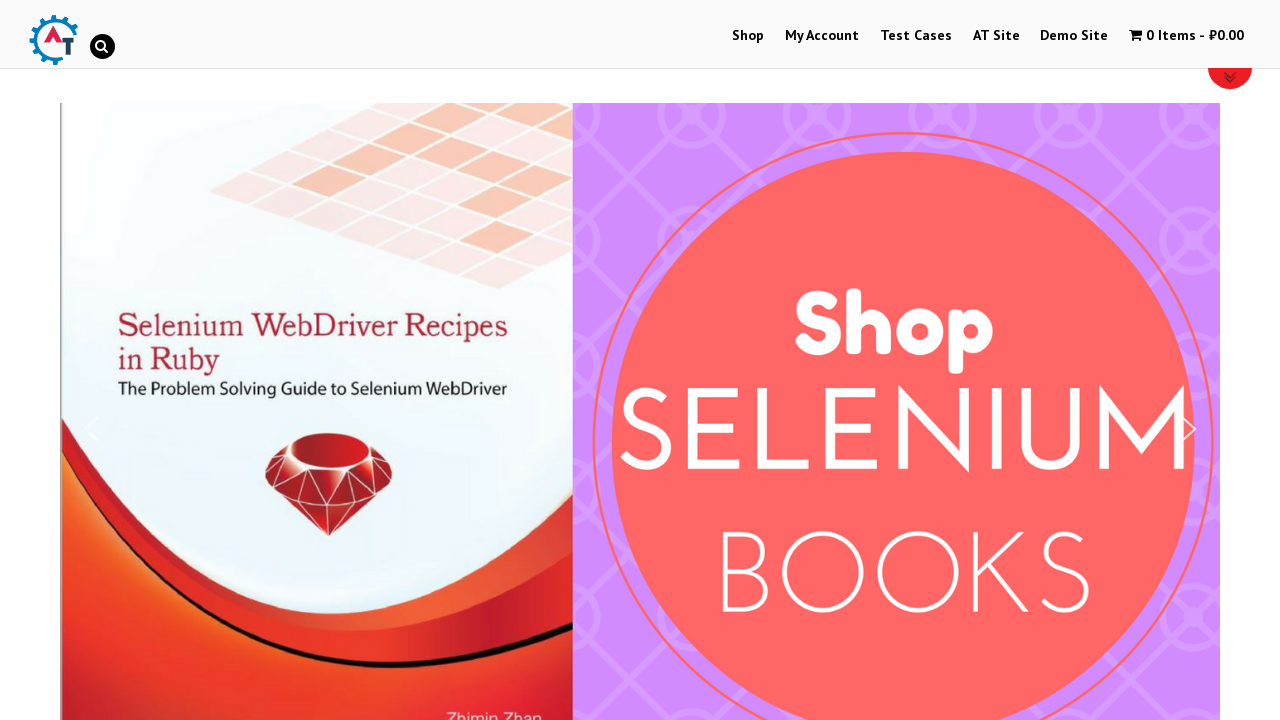

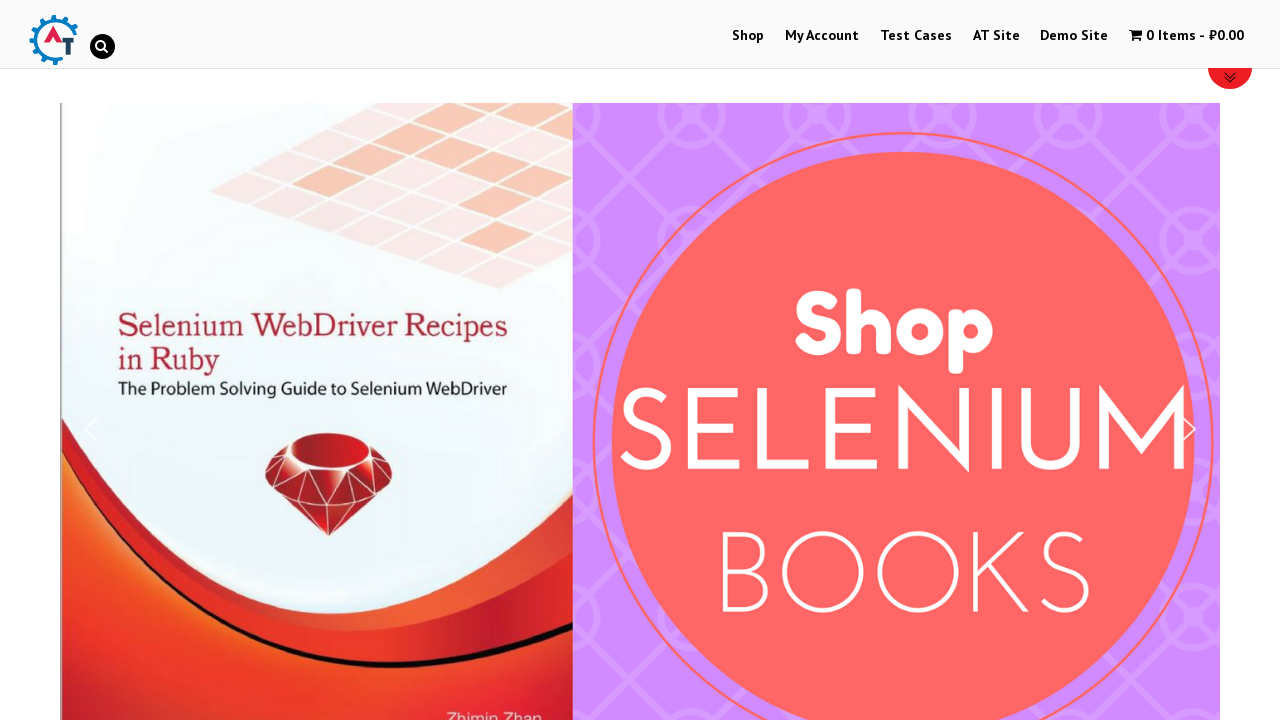